Waits for a price to reach $100, books an item, then solves a math problem and submits the answer

Starting URL: http://suninjuly.github.io/explicit_wait2.html

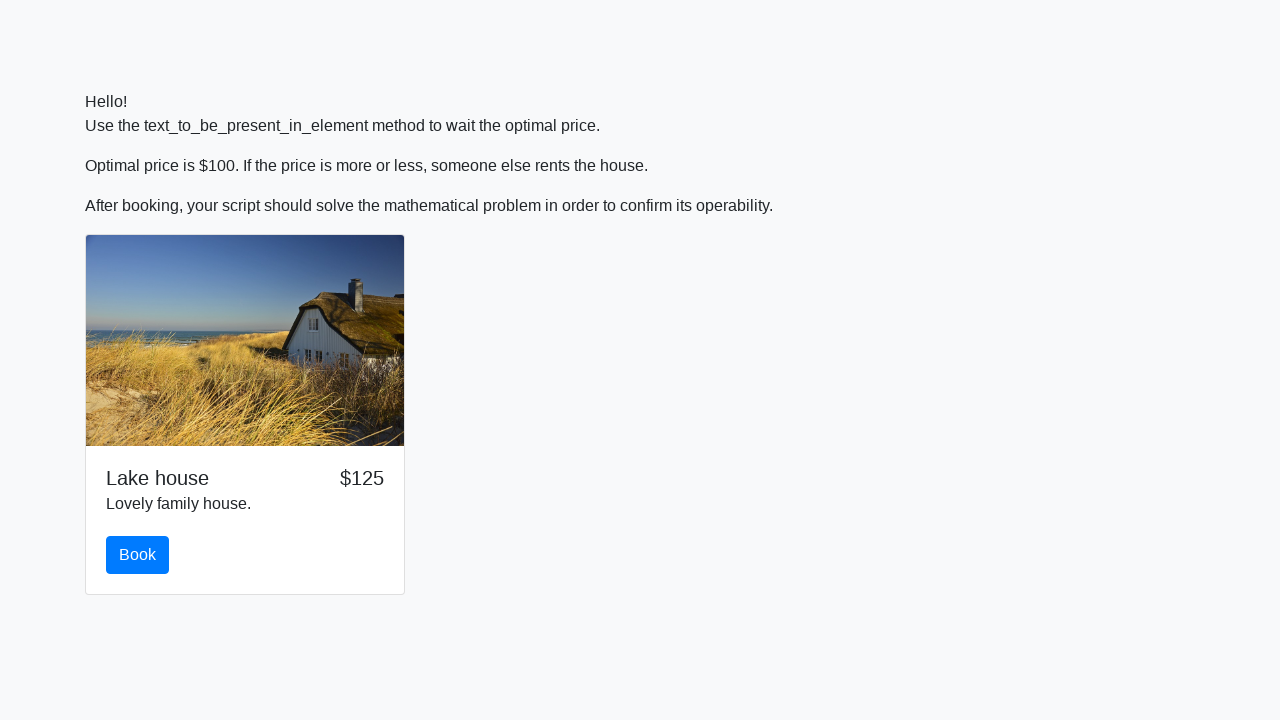

Waited for price to reach $100
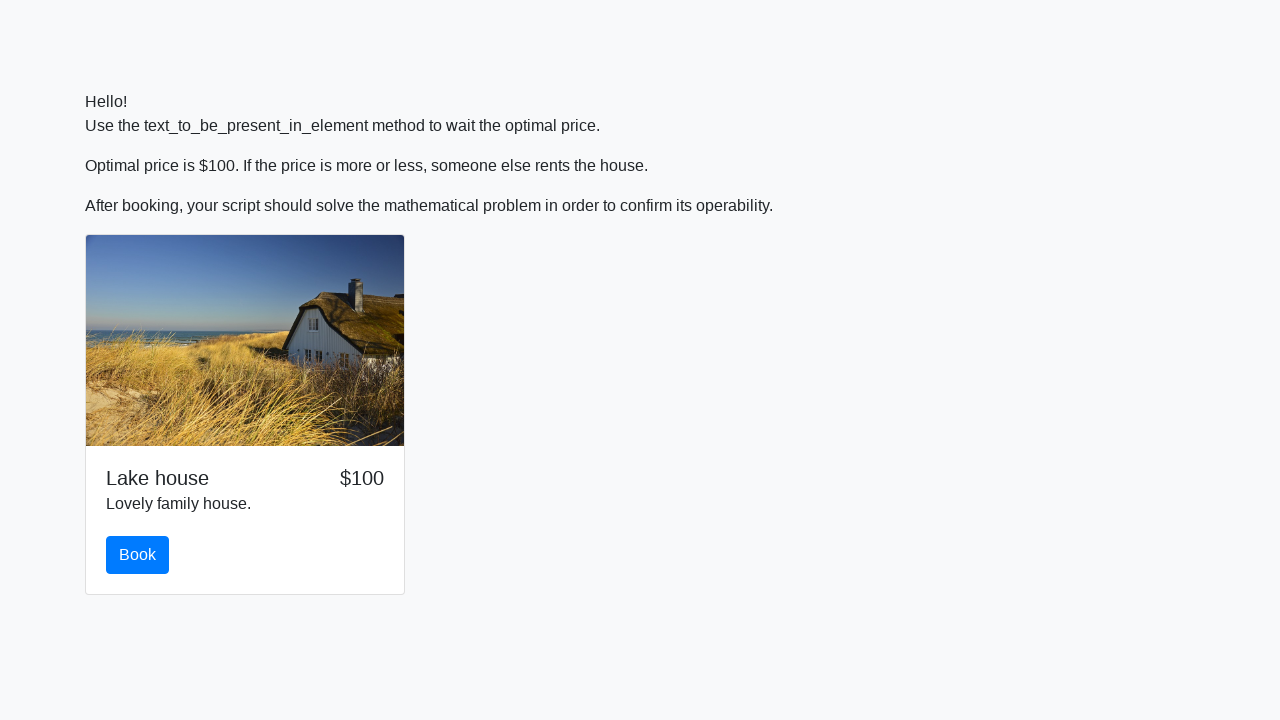

Clicked book button at (138, 555) on #book
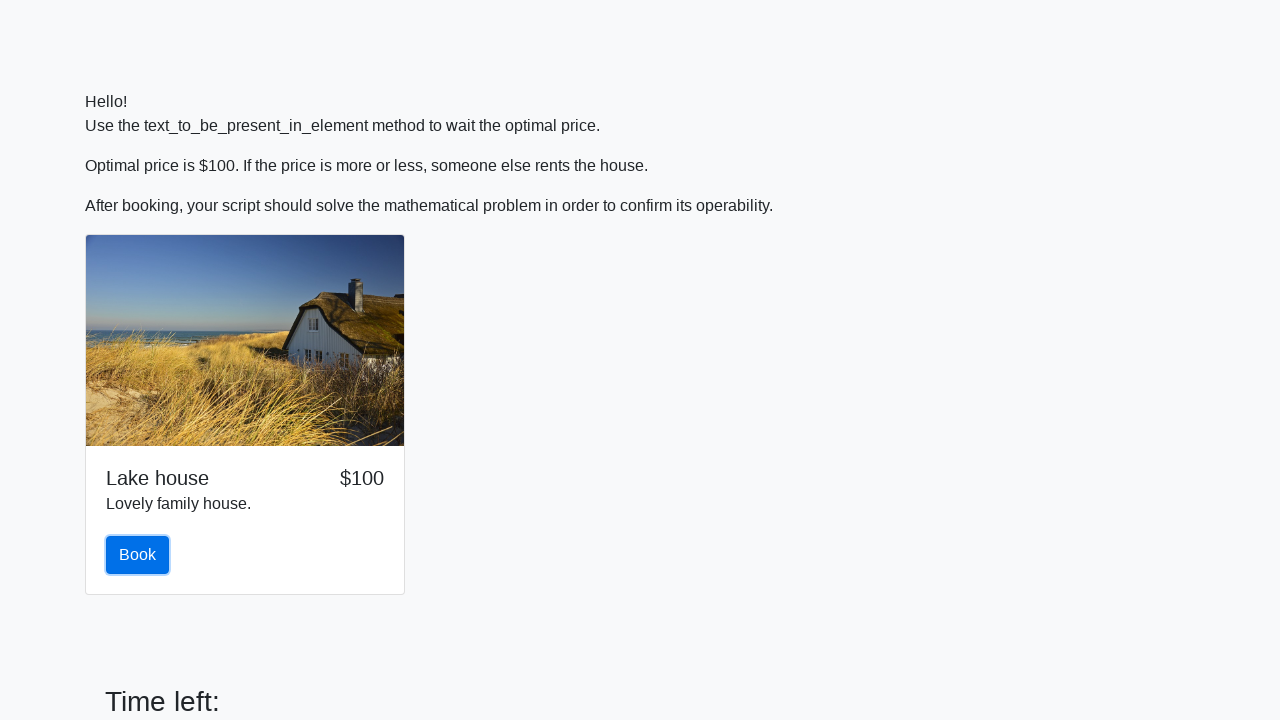

Retrieved input value for calculation
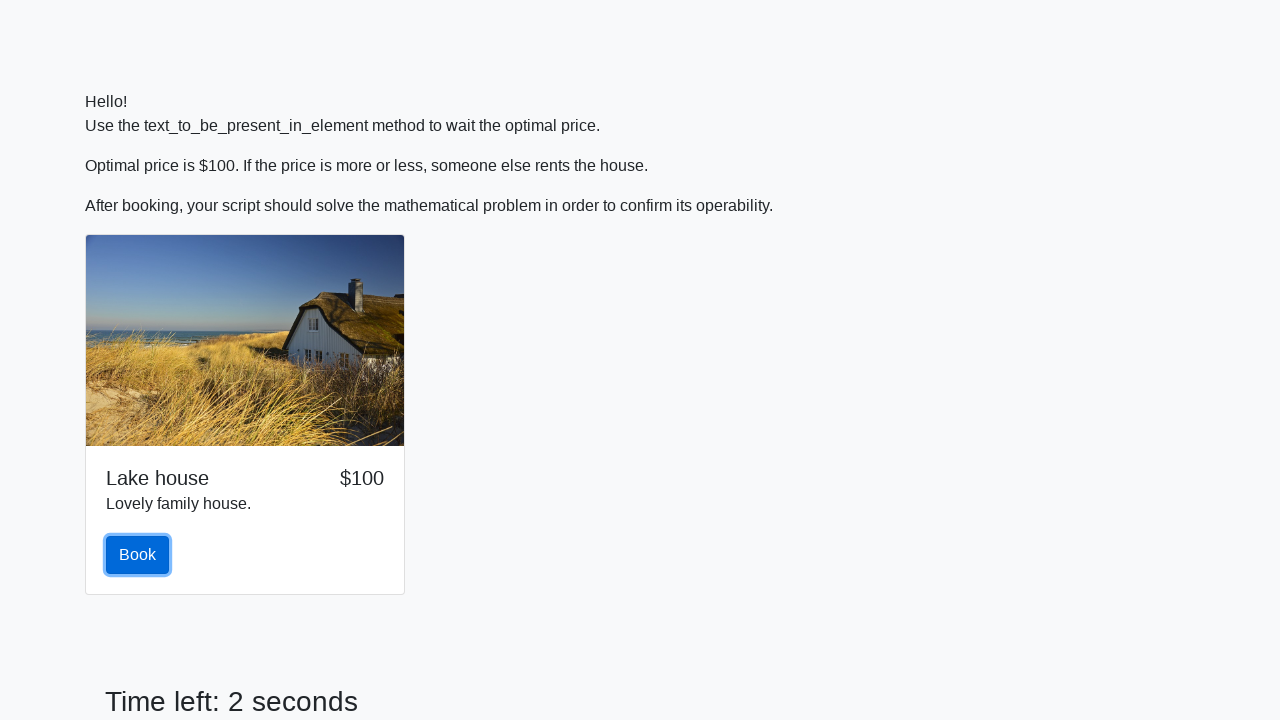

Calculated math answer using logarithmic formula
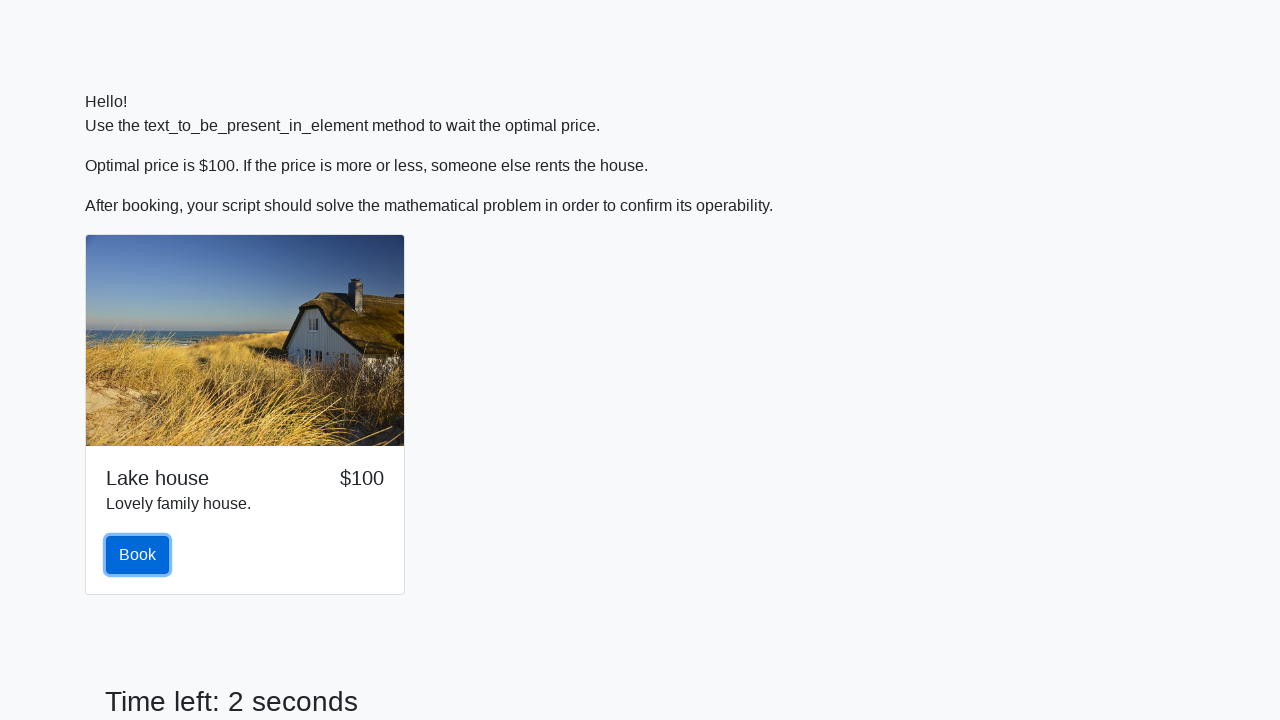

Filled answer field with calculated result on #answer
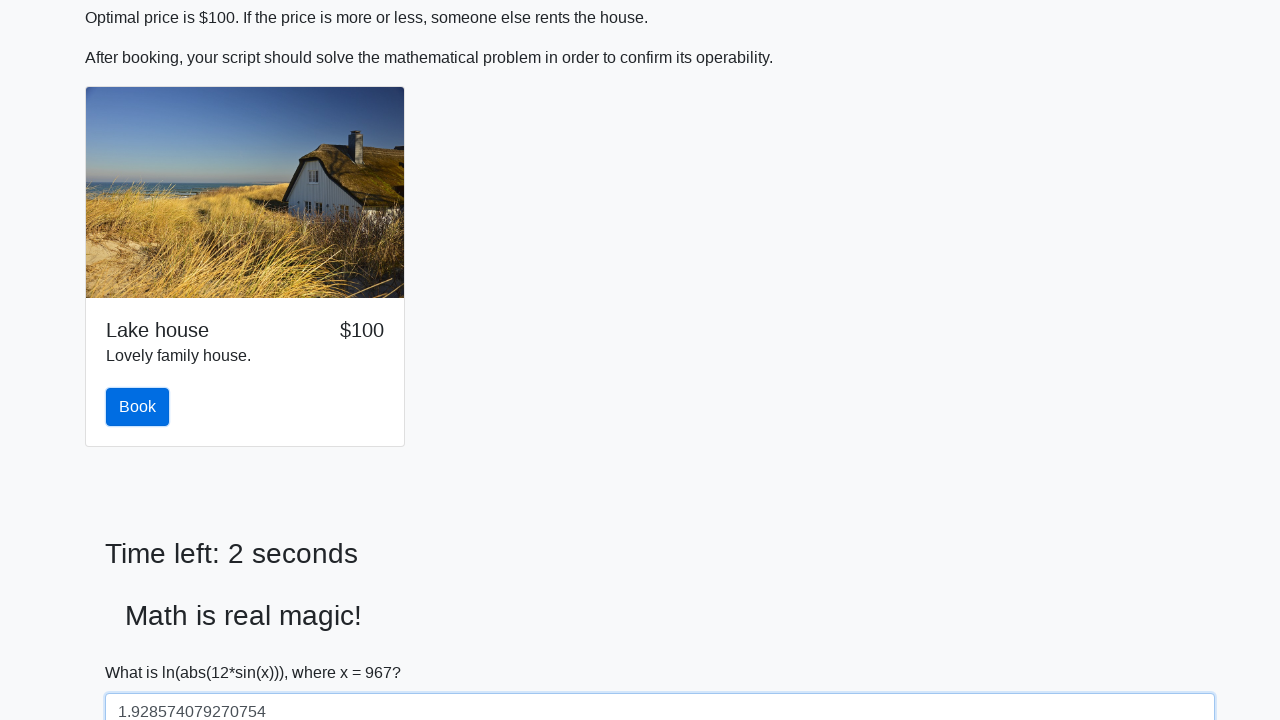

Clicked solve button to submit answer at (143, 651) on #solve
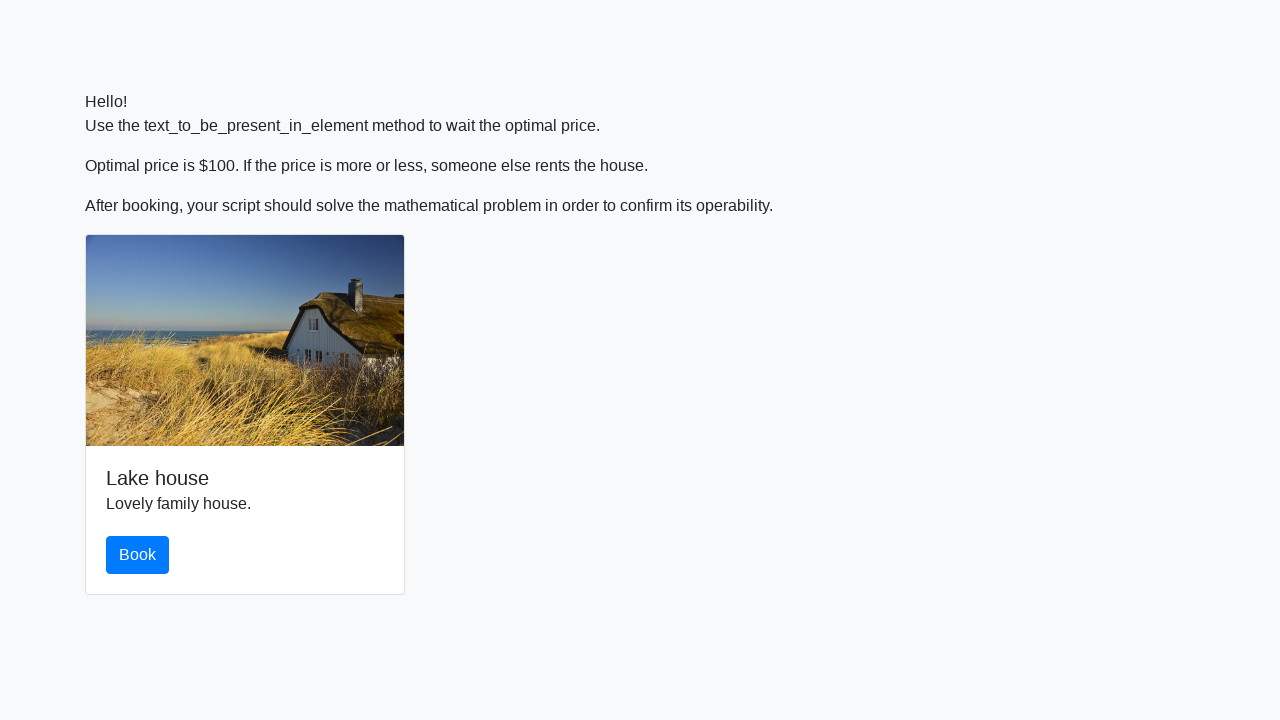

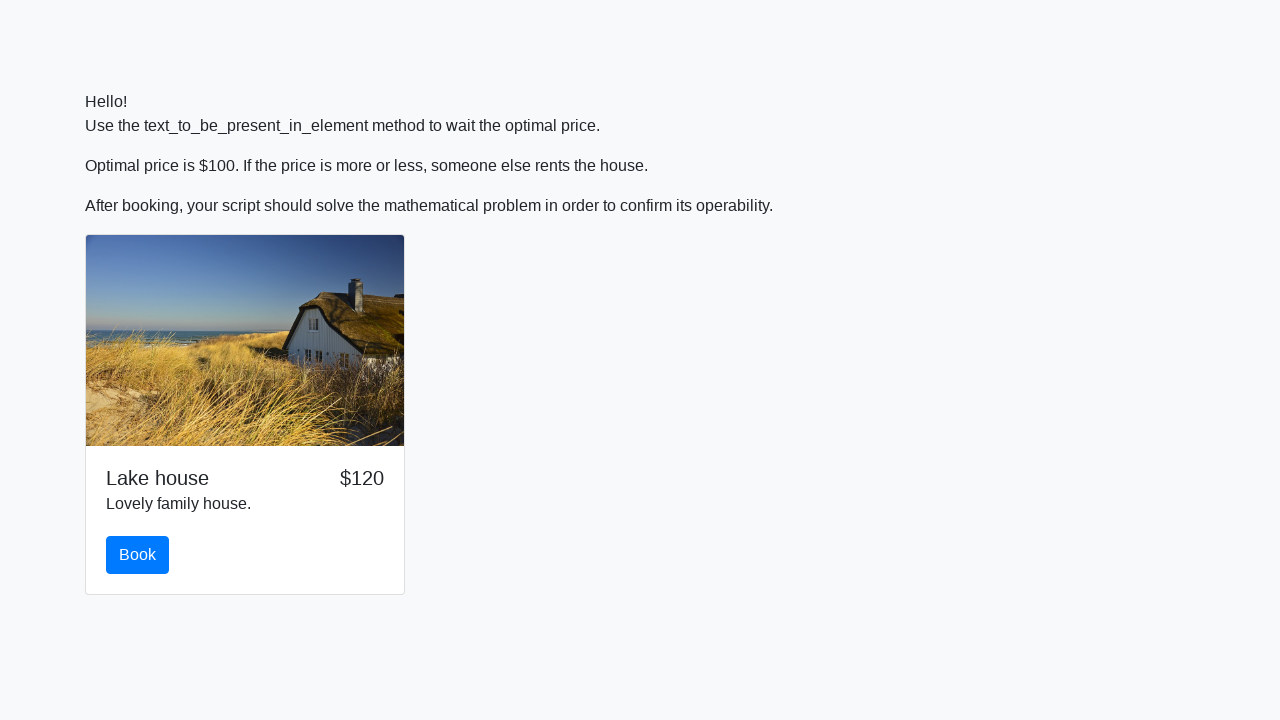